Tests fluent waiting by navigating to a loading images page and using customizable wait behavior for a landscape image element

Starting URL: https://bonigarcia.dev/selenium-webdriver-java/loading-images.html

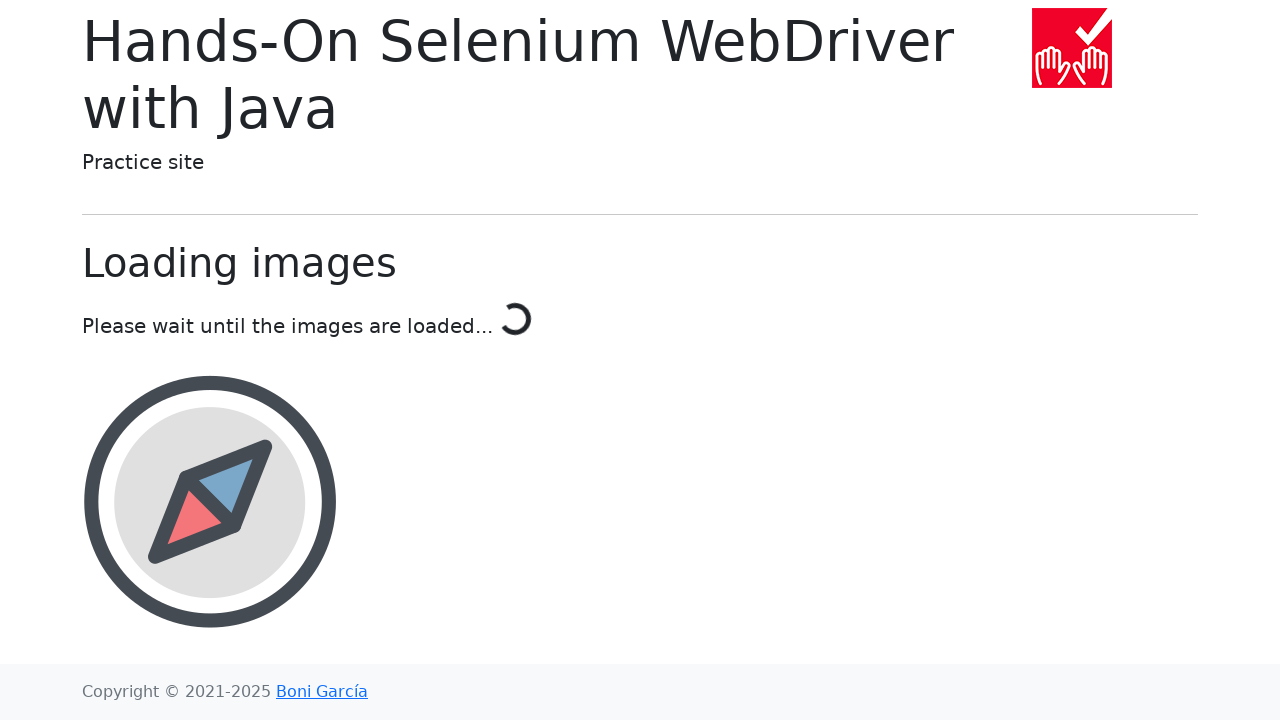

Waited for landscape image element to load with 10 second timeout
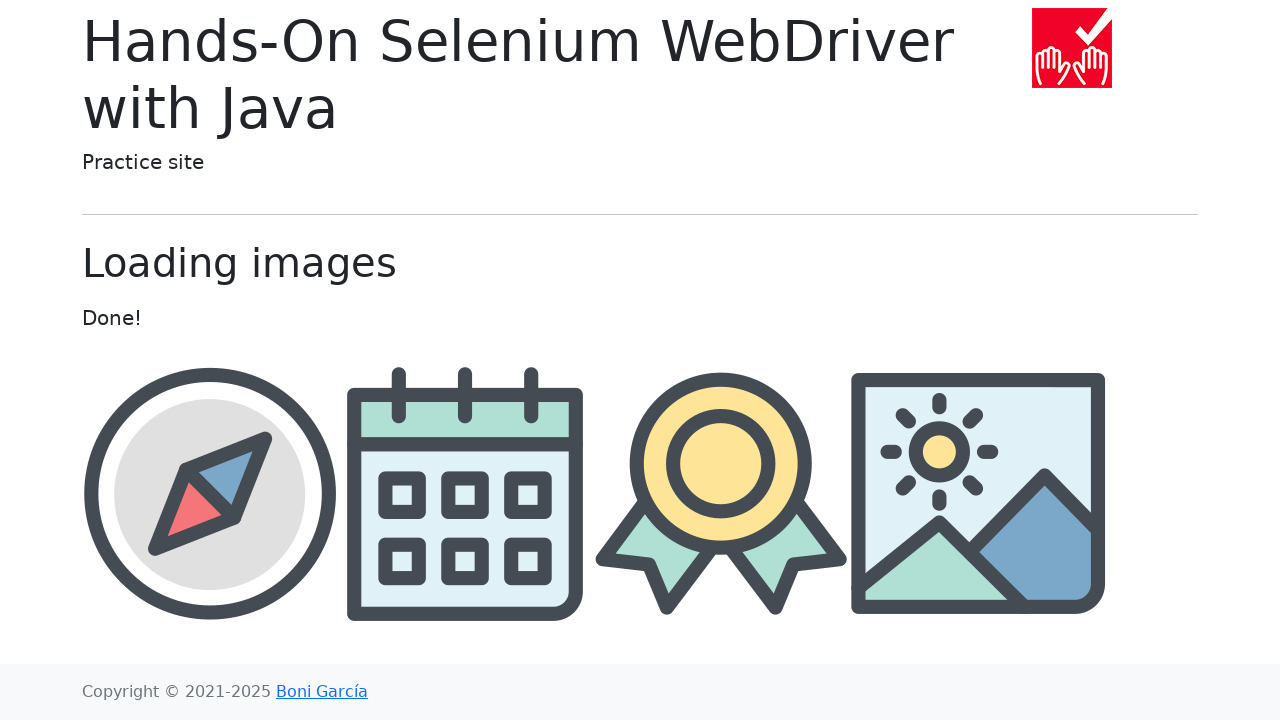

Retrieved src attribute from landscape image element
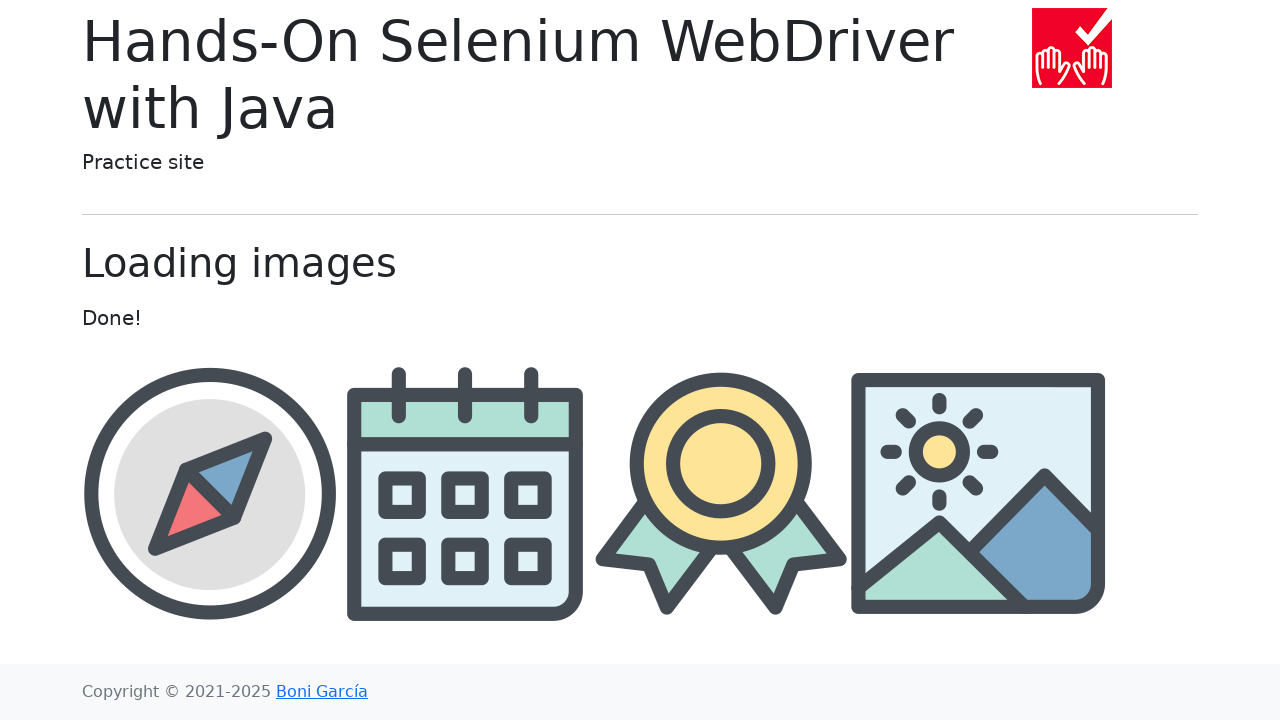

Verified that src attribute contains 'landscape'
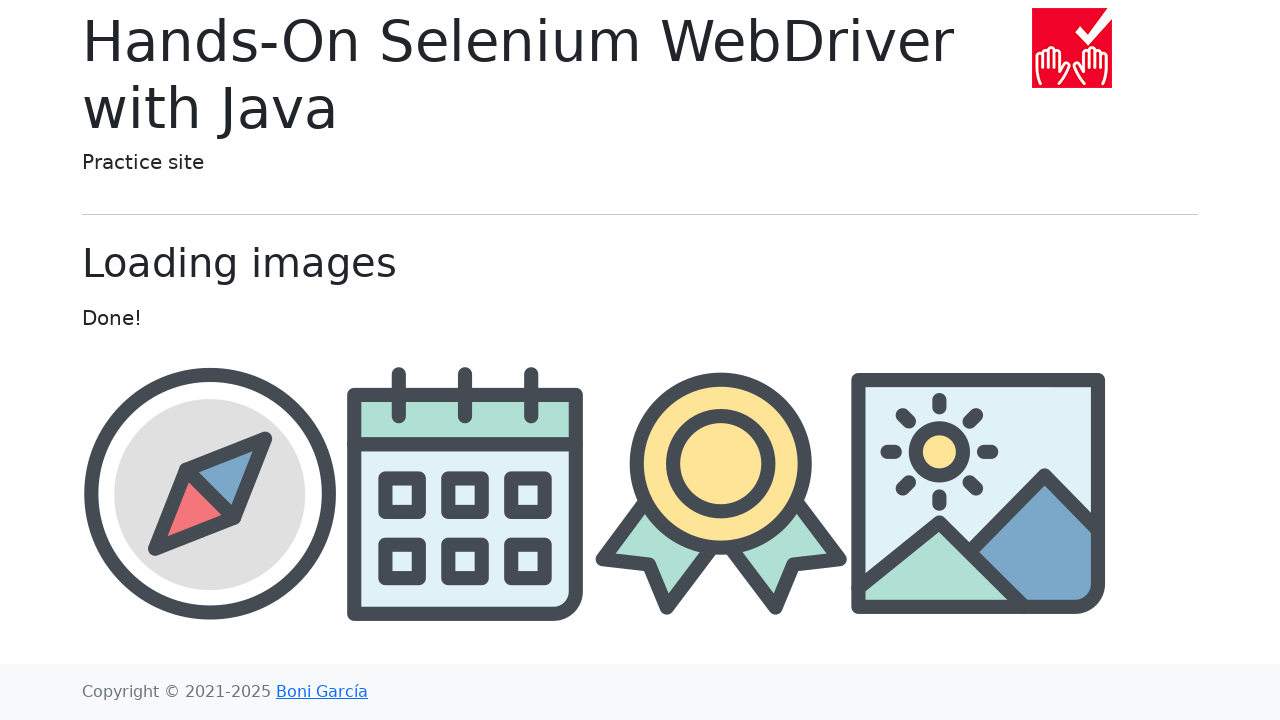

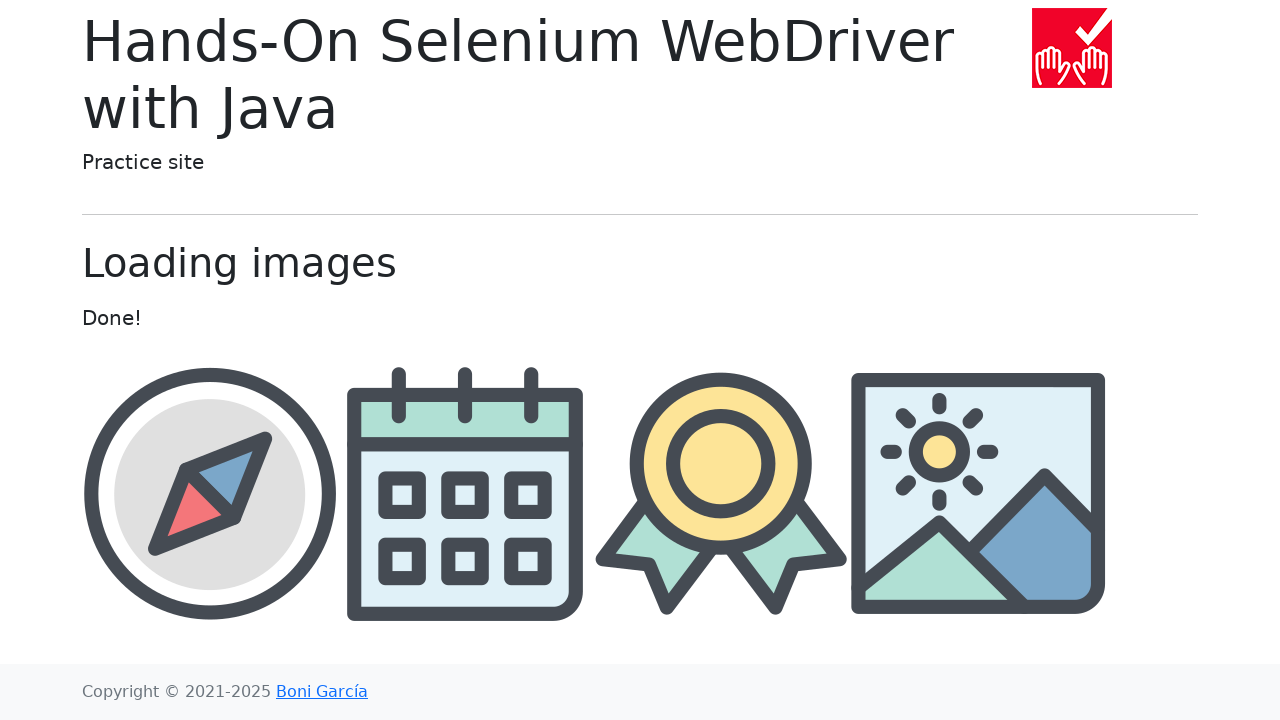